Navigates to Heavenly ski resort's snow report and lift status pages, verifying that mountain condition information is displayed

Starting URL: https://www.skiheavenly.com/the-mountain/mountain-conditions/snow-and-weather-report.aspx

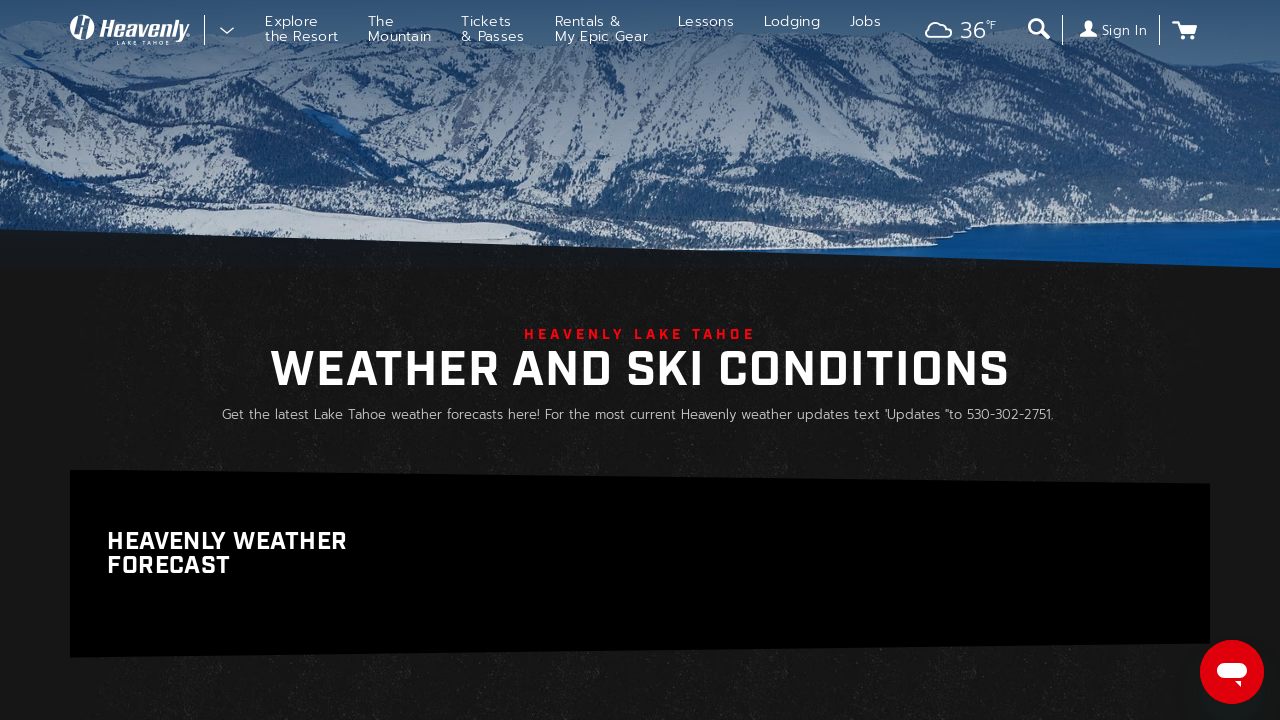

Waited for snow report metrics to load on snow and weather report page
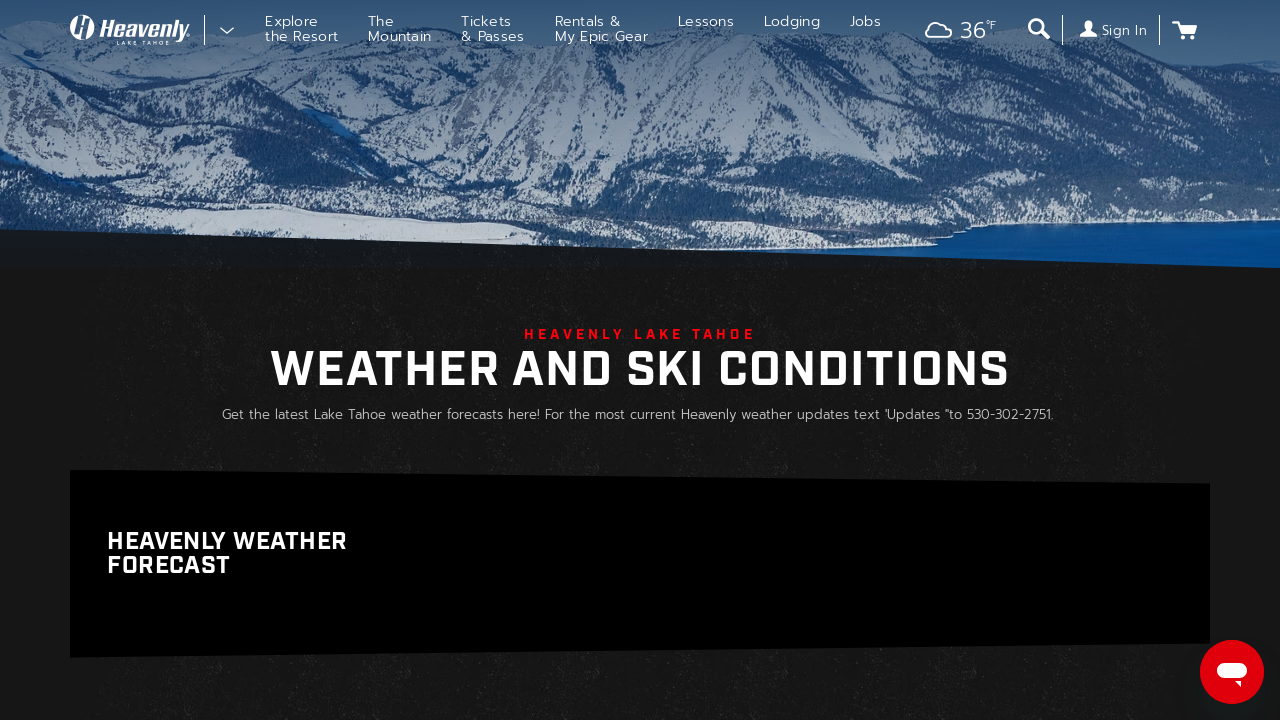

Navigated to terrain and lift status page
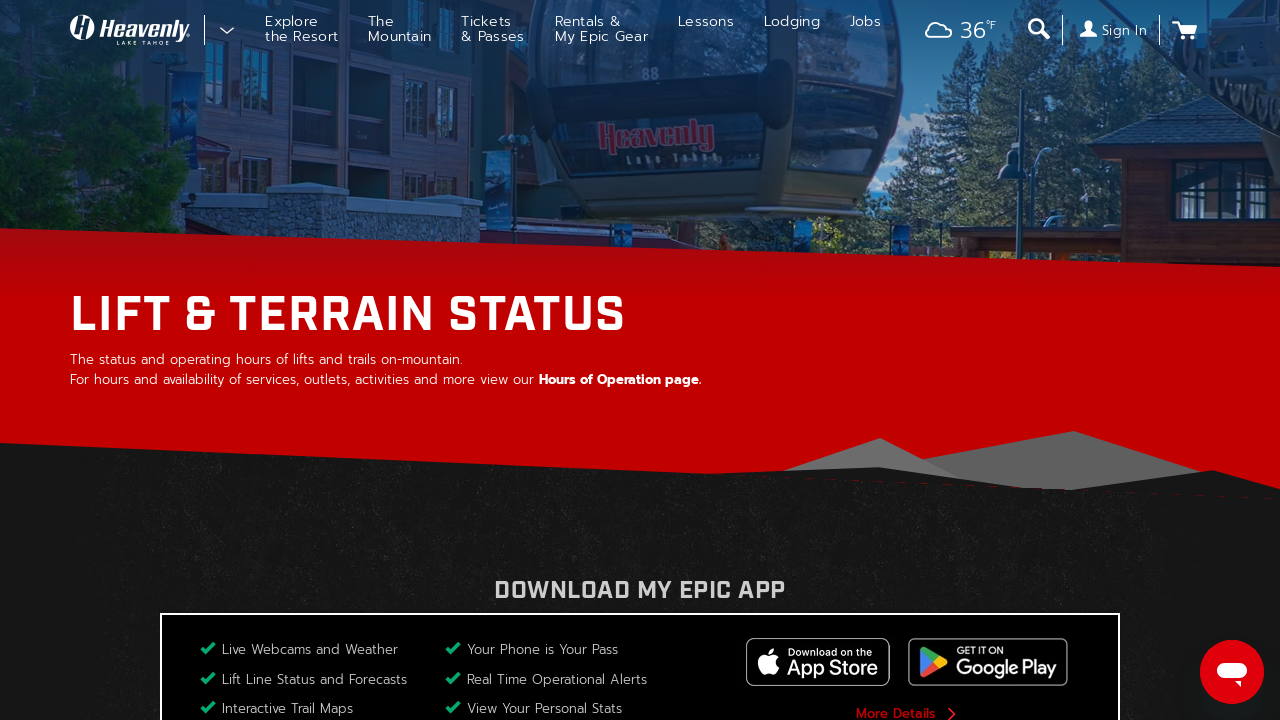

Waited for lift and terrain status information to load
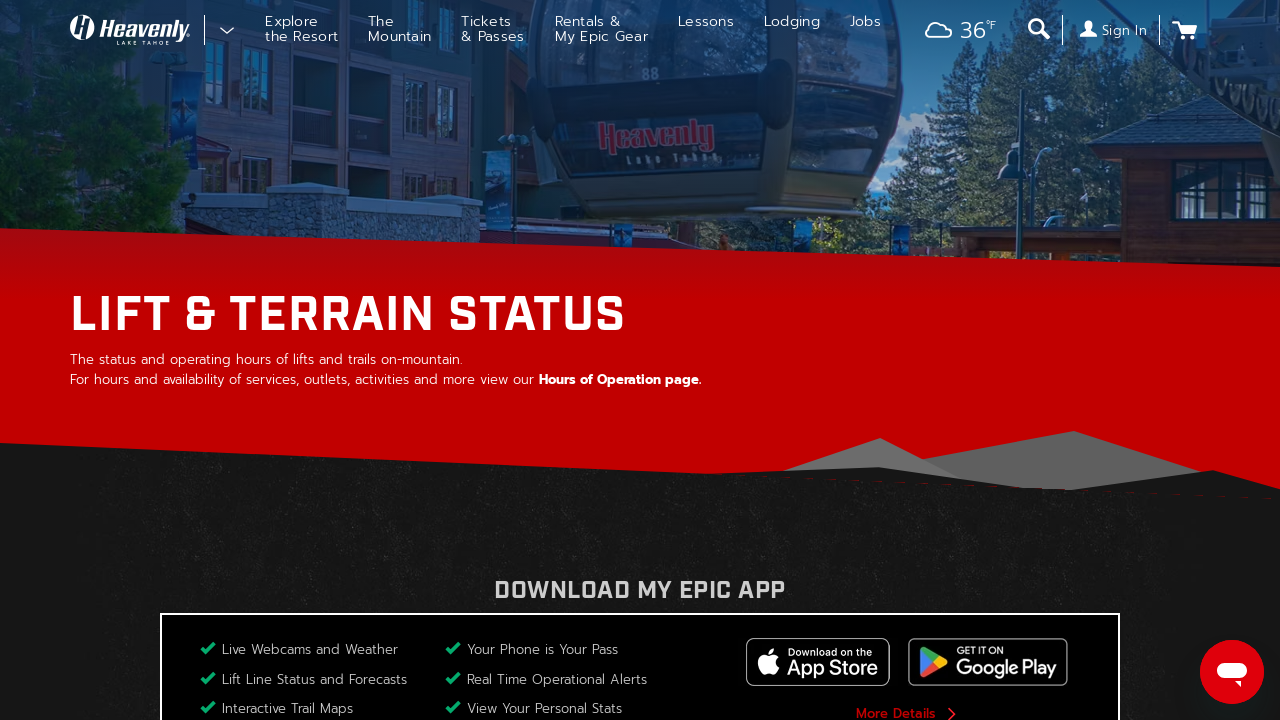

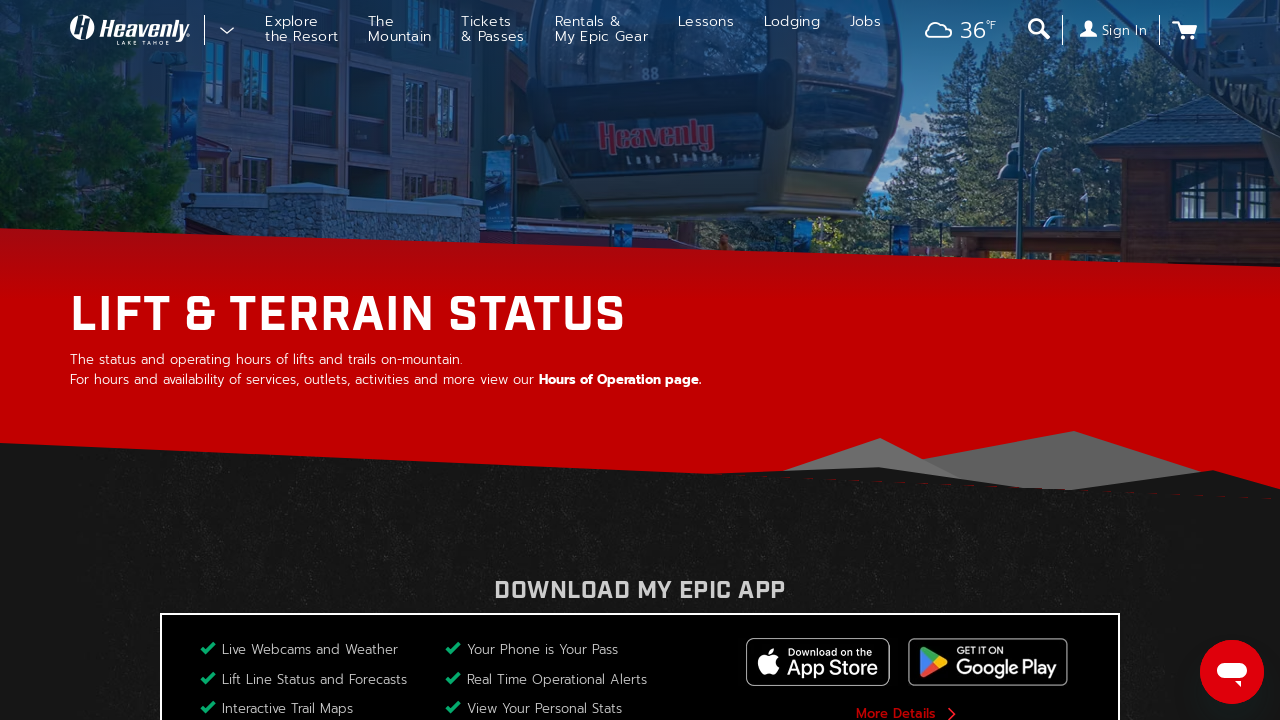